Tests JavaScript confirm dialog functionality by clicking a button that triggers a confirm popup, then dismissing it (clicking Cancel)

Starting URL: https://the-internet.herokuapp.com/javascript_alerts

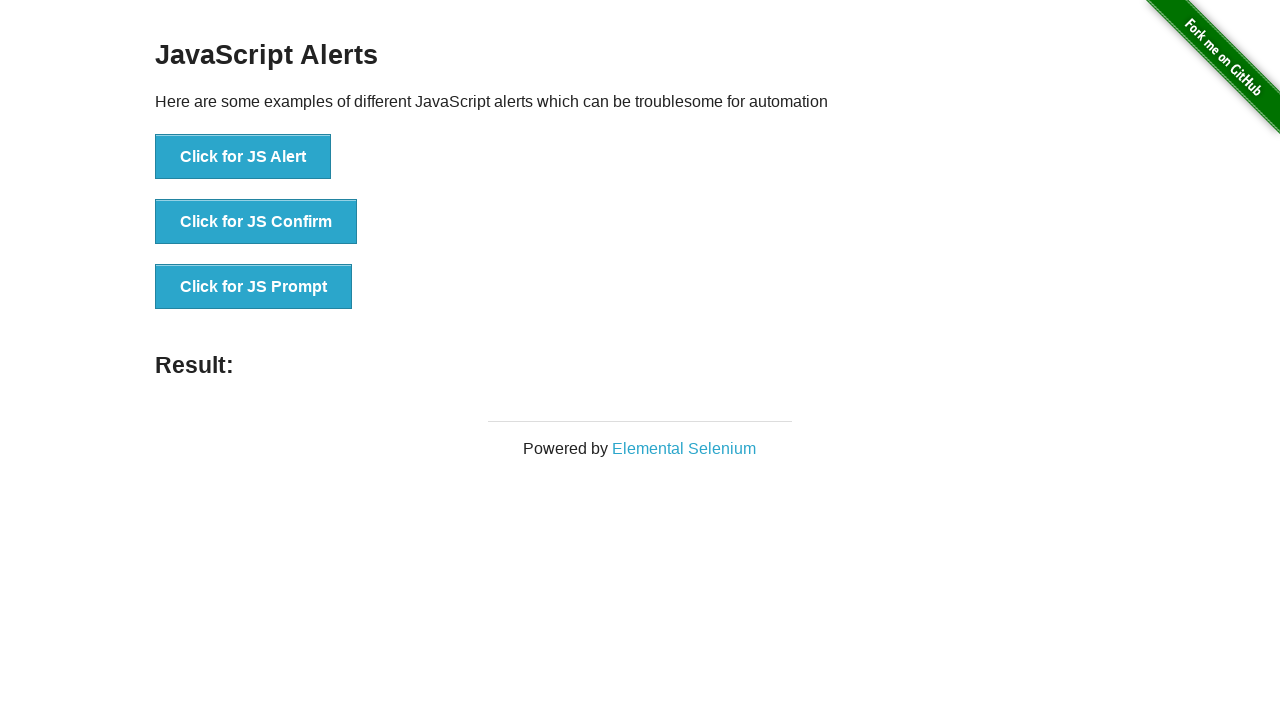

Clicked the 'Click for JS Confirm' button to trigger confirm dialog at (256, 222) on xpath=//button[text()='Click for JS Confirm']
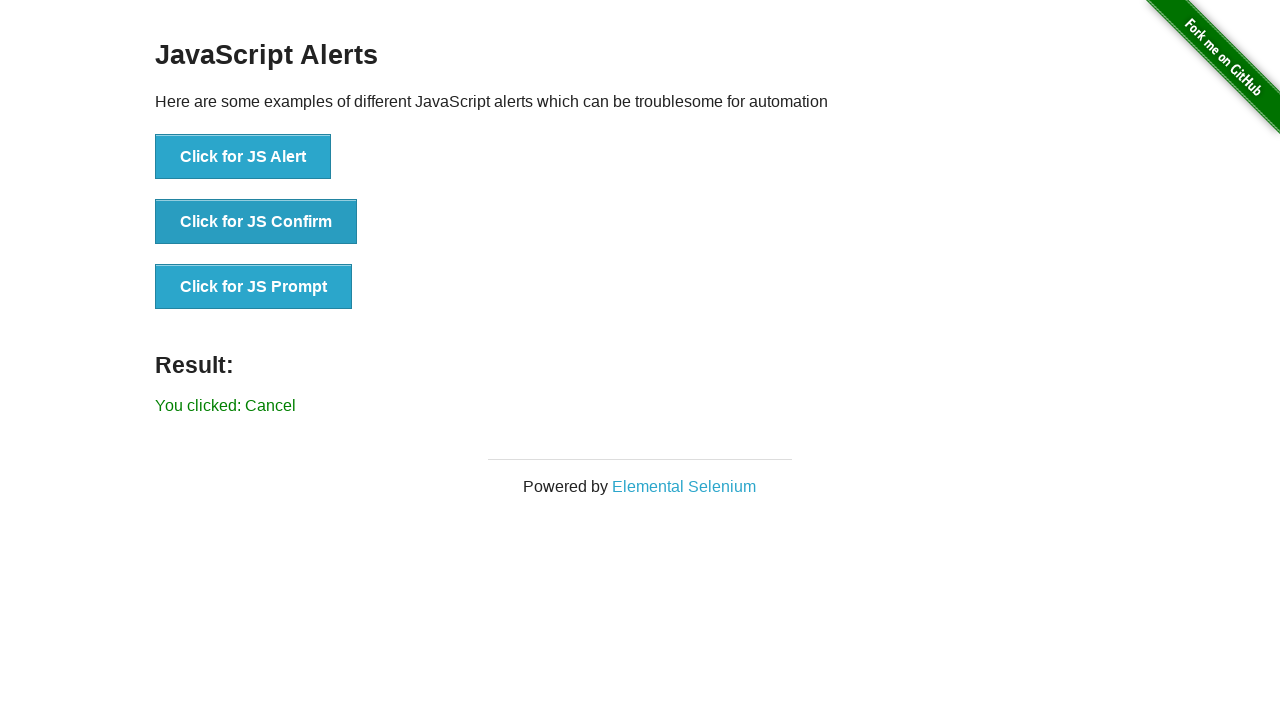

Set up dialog handler to dismiss confirm dialog by clicking Cancel
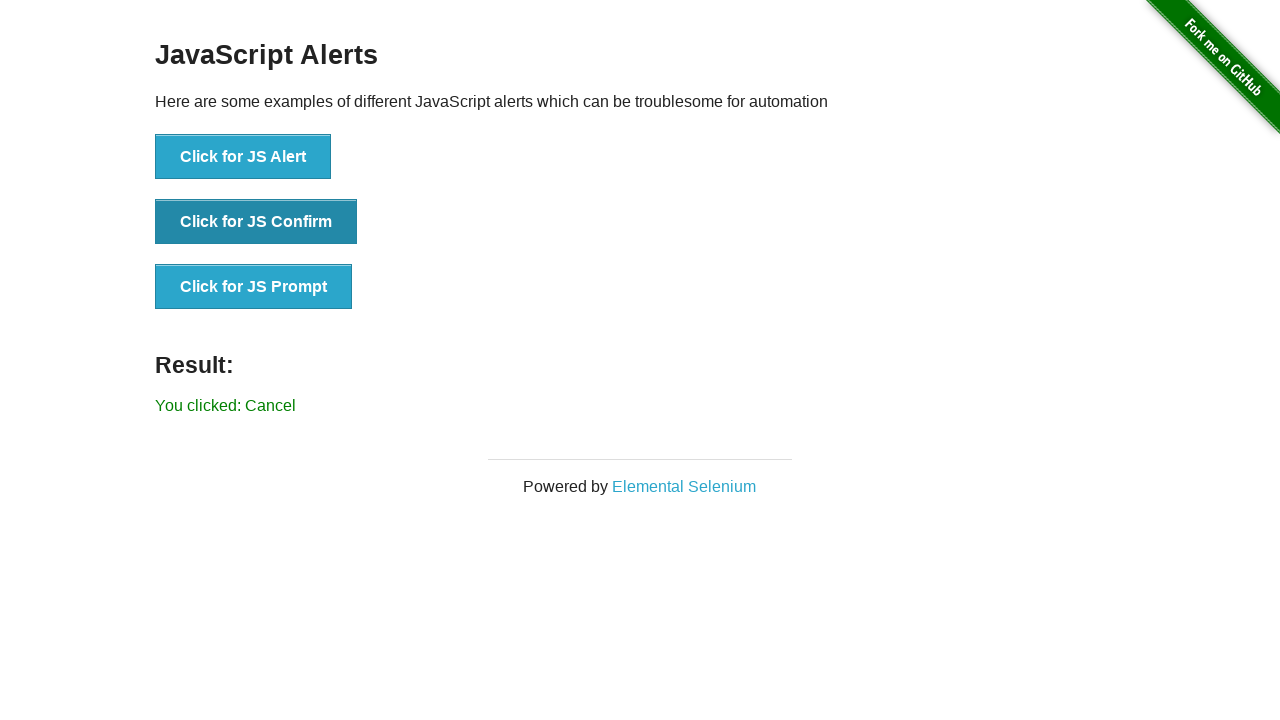

Clicked the 'Click for JS Confirm' button again to trigger and handle the confirm dialog at (256, 222) on xpath=//button[text()='Click for JS Confirm']
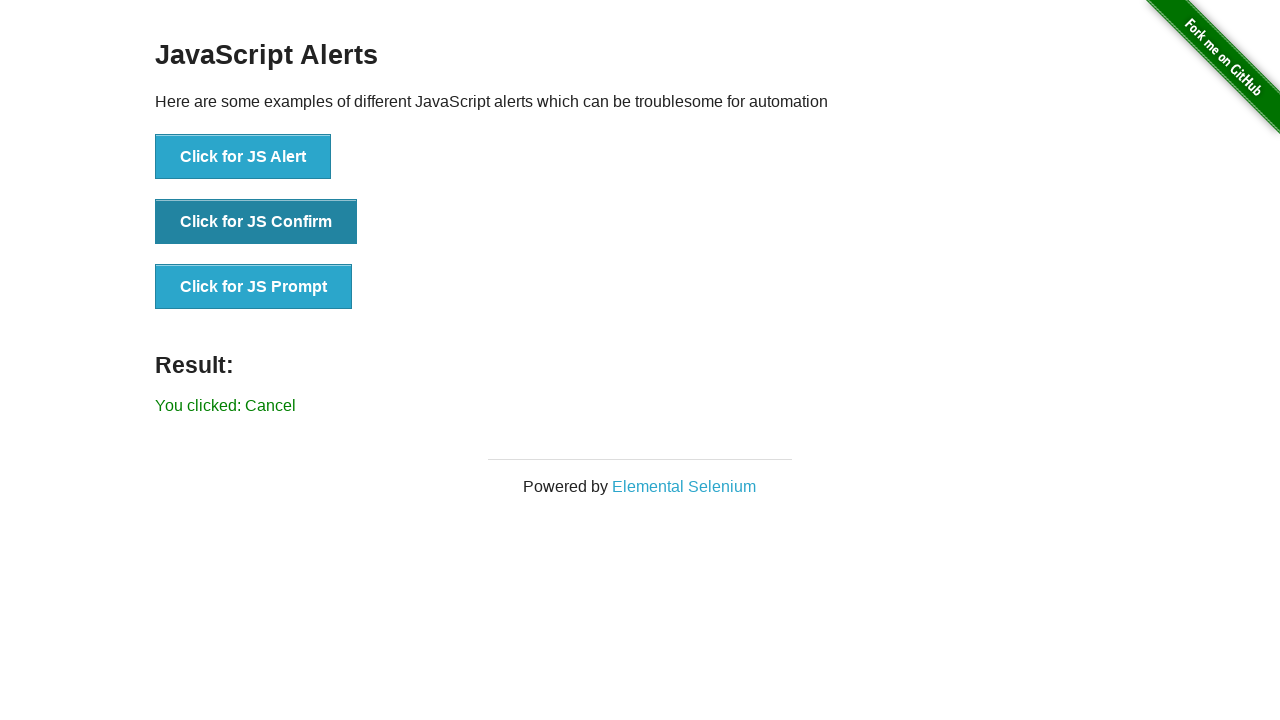

Waited 500ms for the dialog interaction to complete
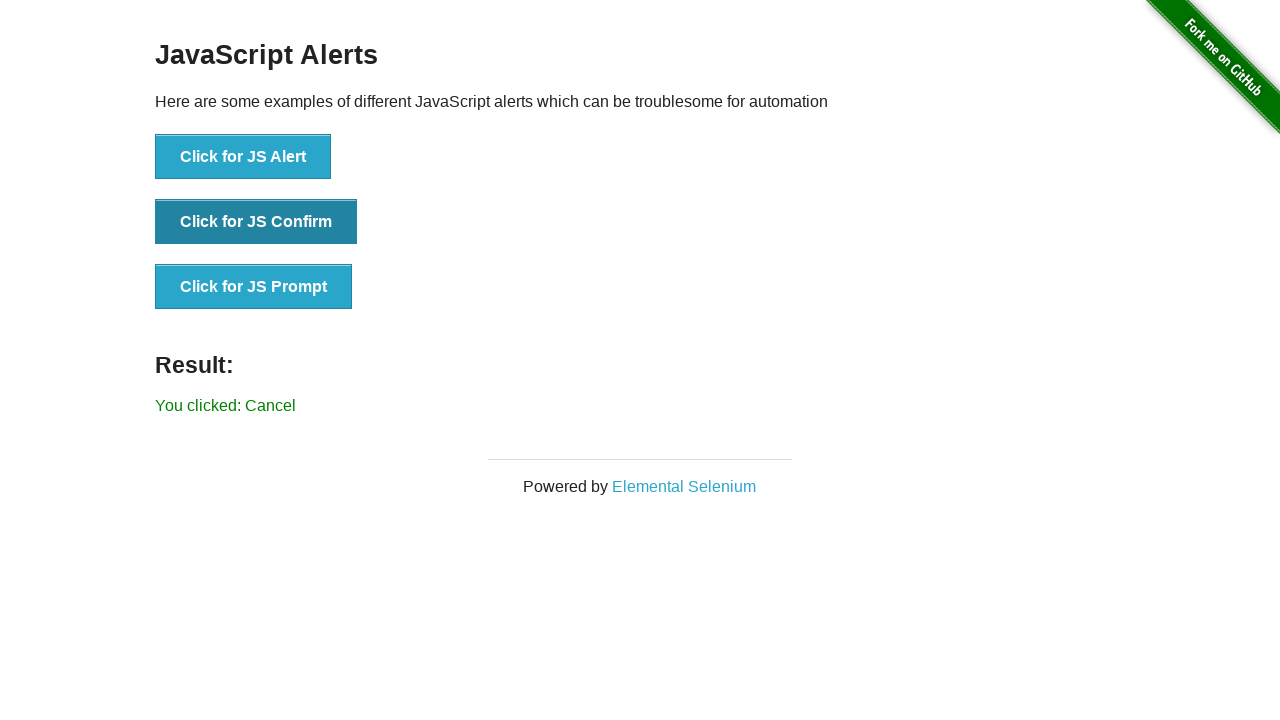

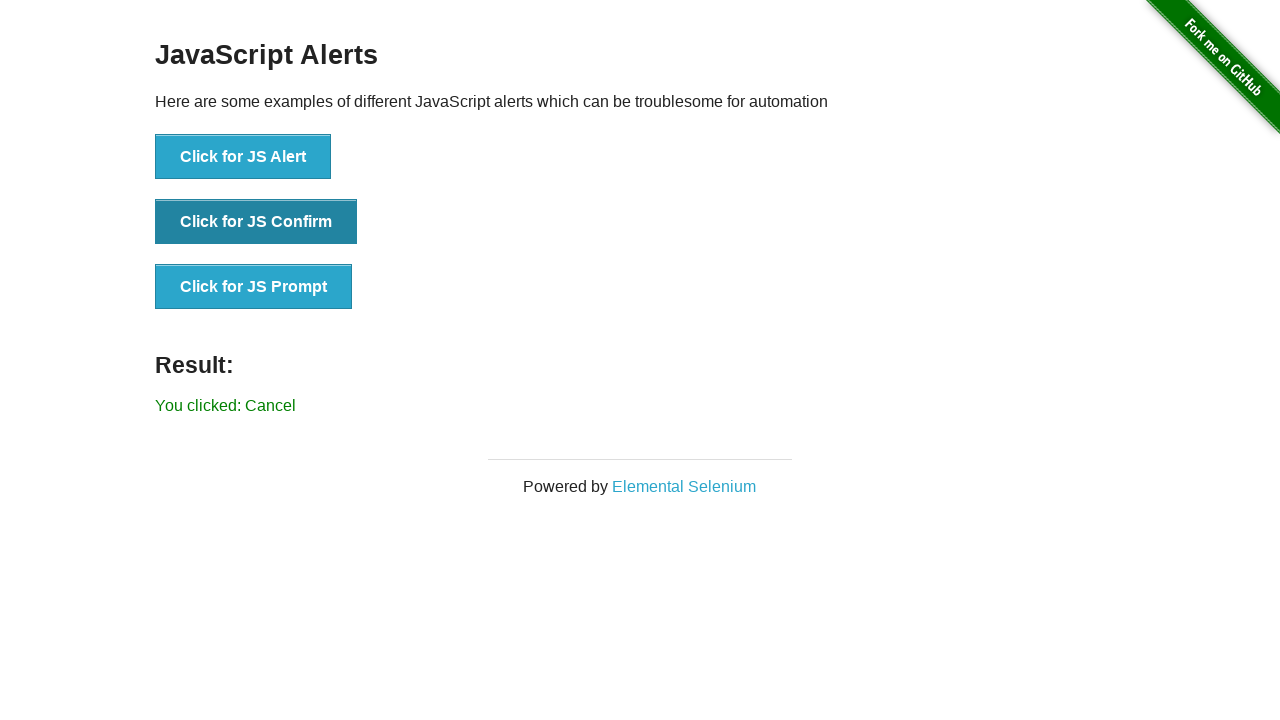